Tests various web element interactions including form filling, radio button selection, and element state verification across two different test websites

Starting URL: https://trytestingthis.netlify.app

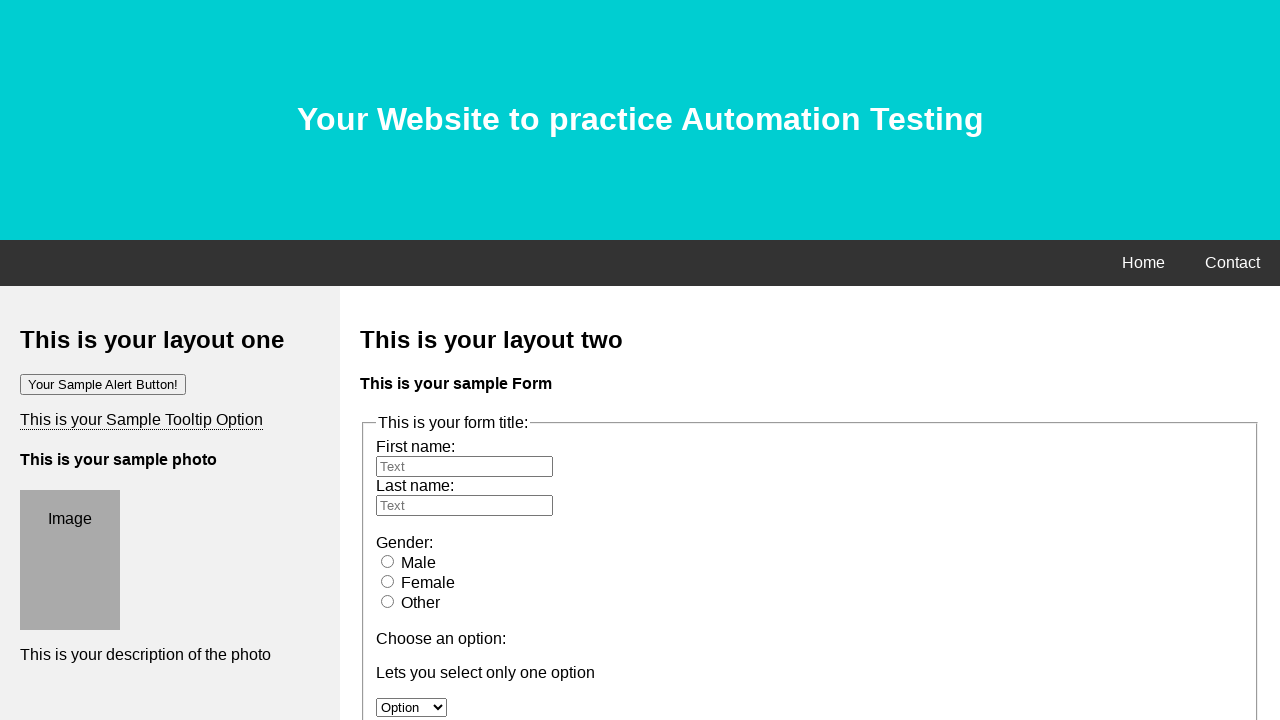

Filled first name field with 'Hello World' on input#fname
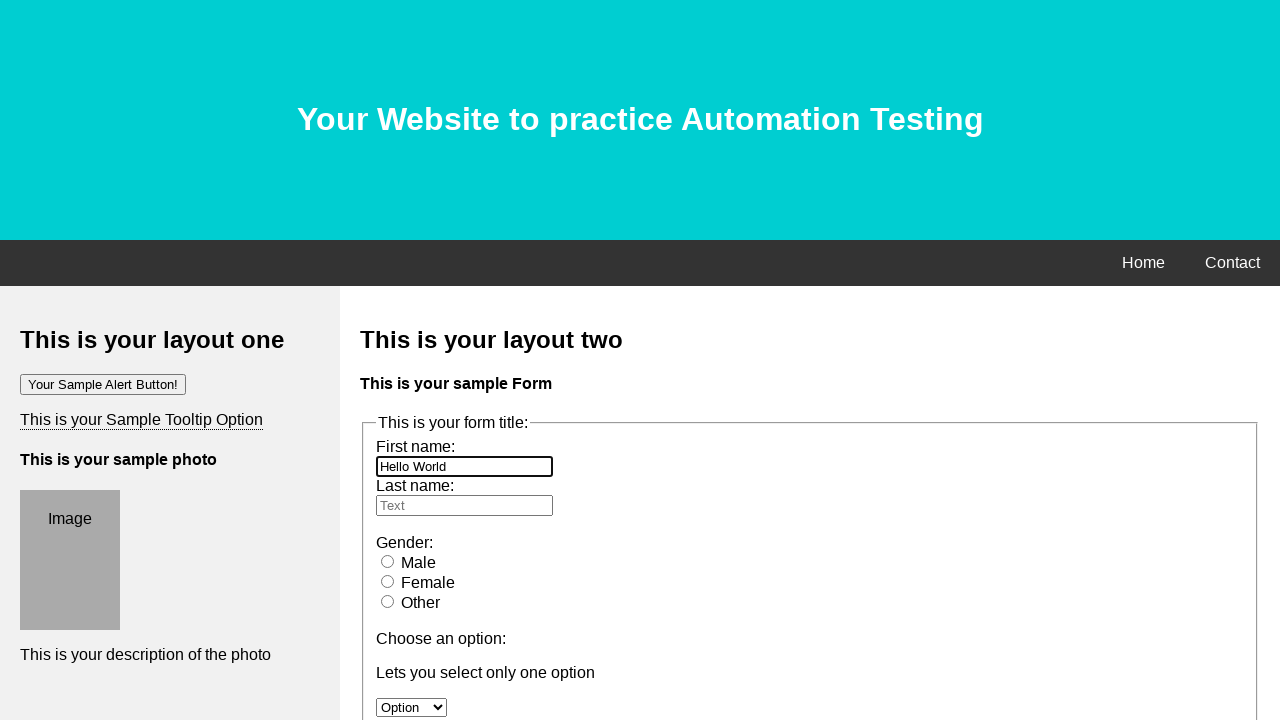

Filled last name field with 'Now going to click on male' on input#lname
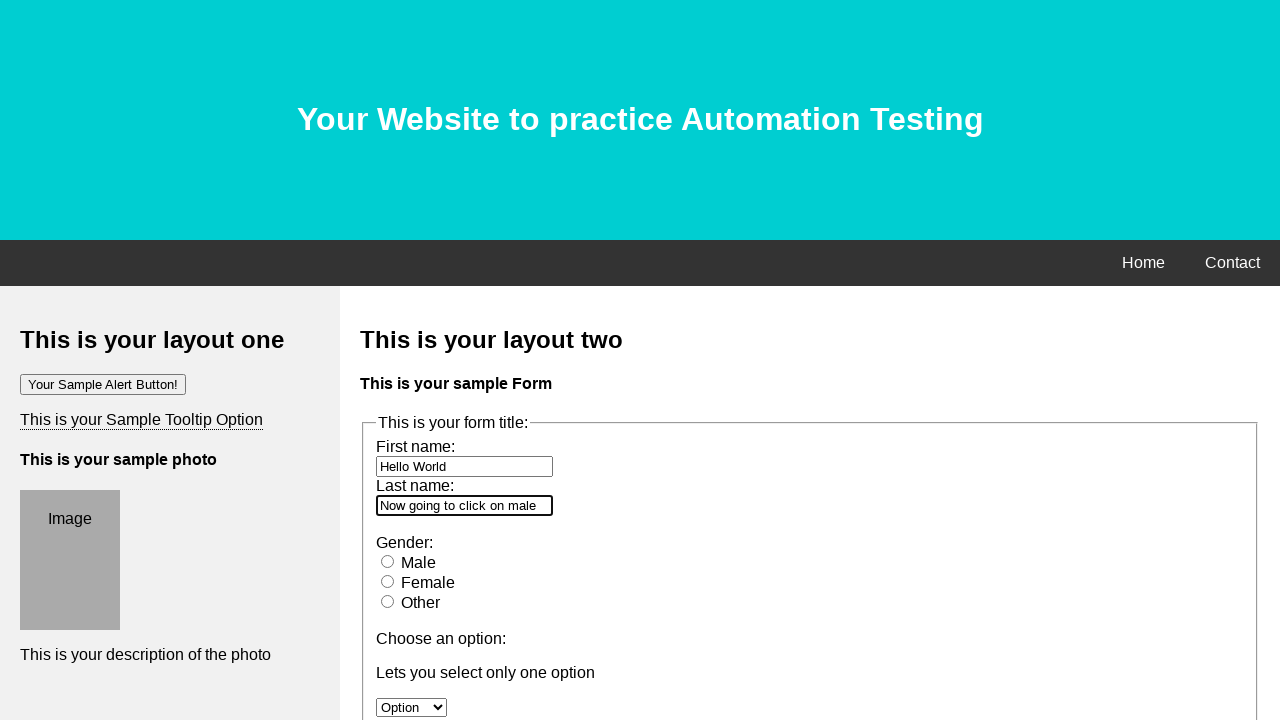

Clicked male radio button at (388, 561) on input#male
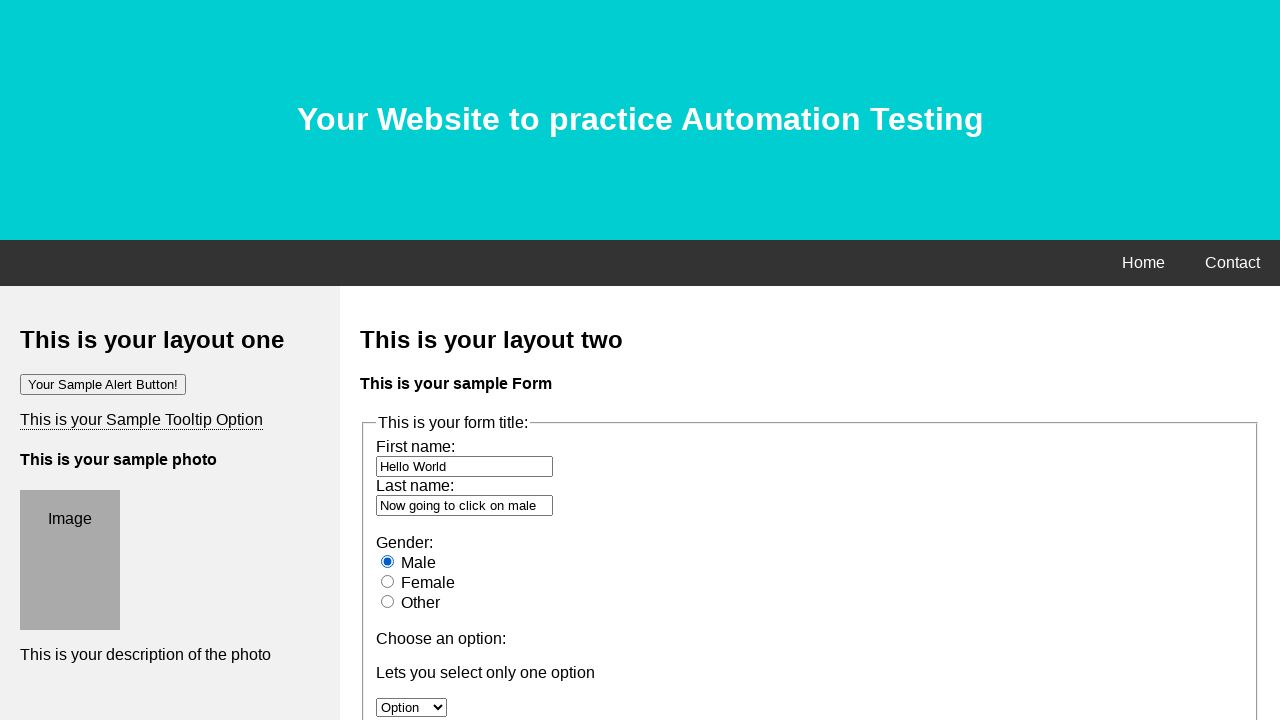

Updated last name field to 'Now Female' on input#lname
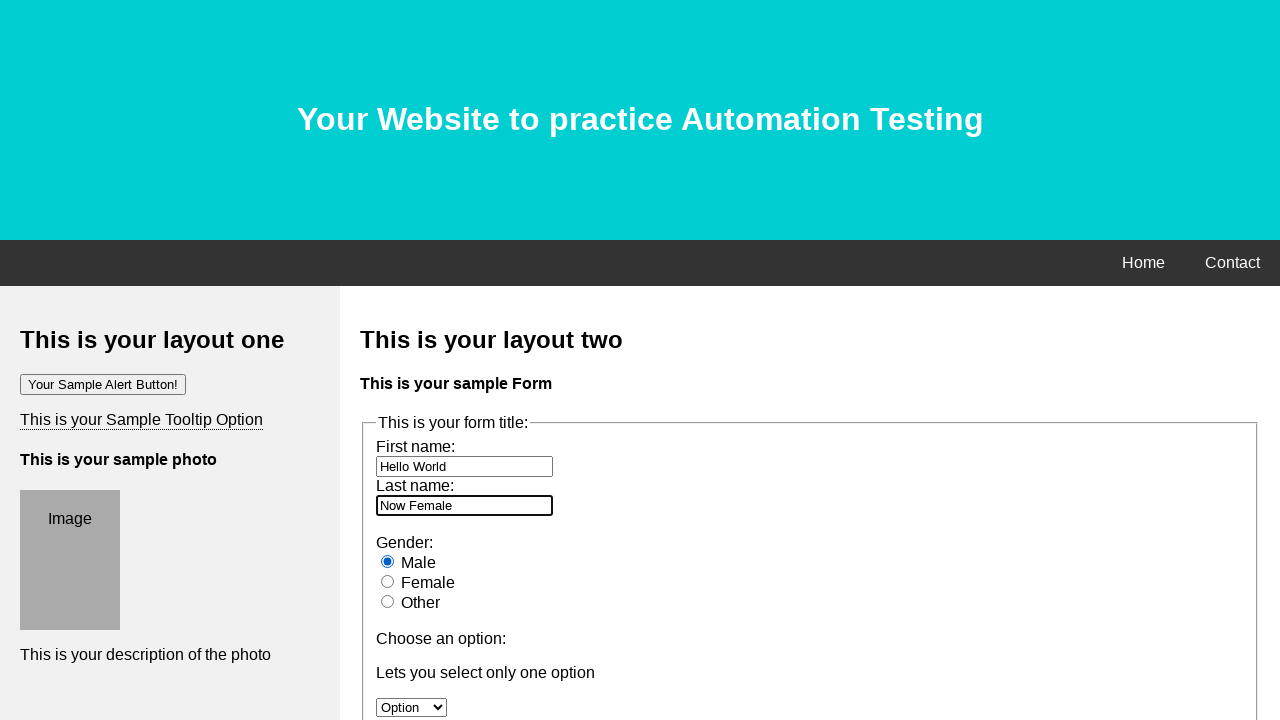

Clicked female radio button via label at (428, 582) on label:has-text('Female')
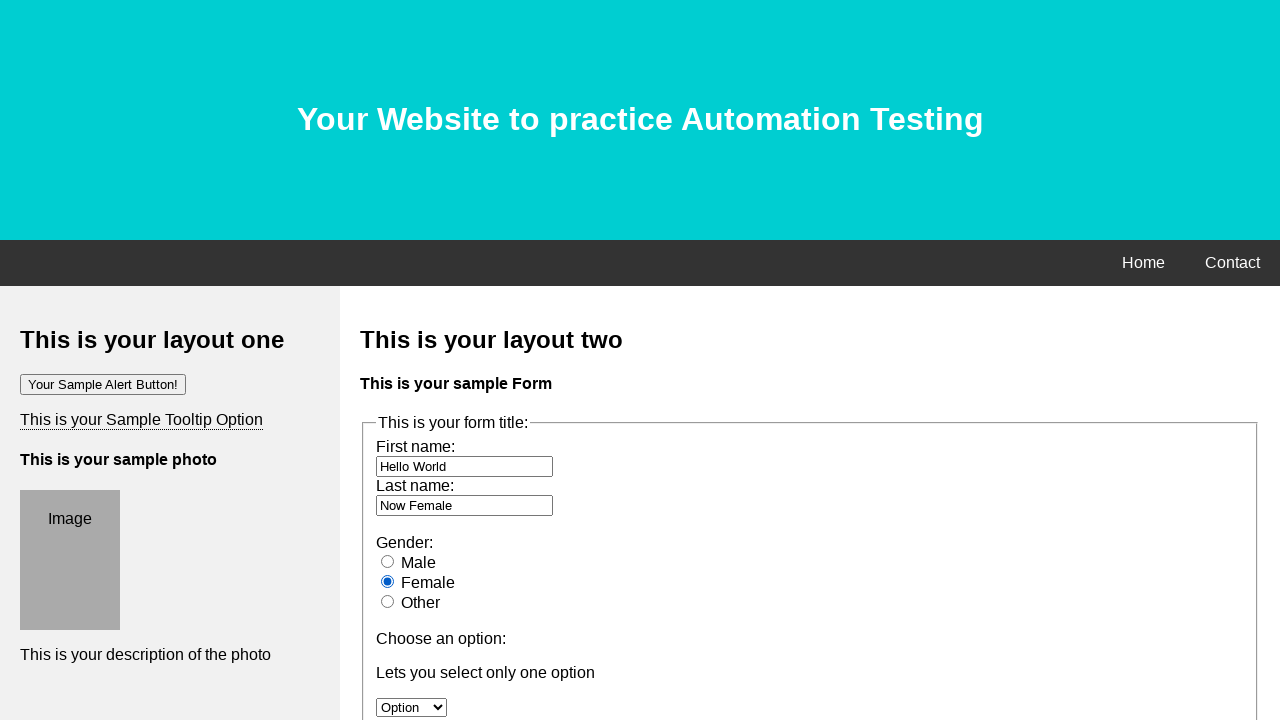

Updated last name field to 'Now Other' on input#lname
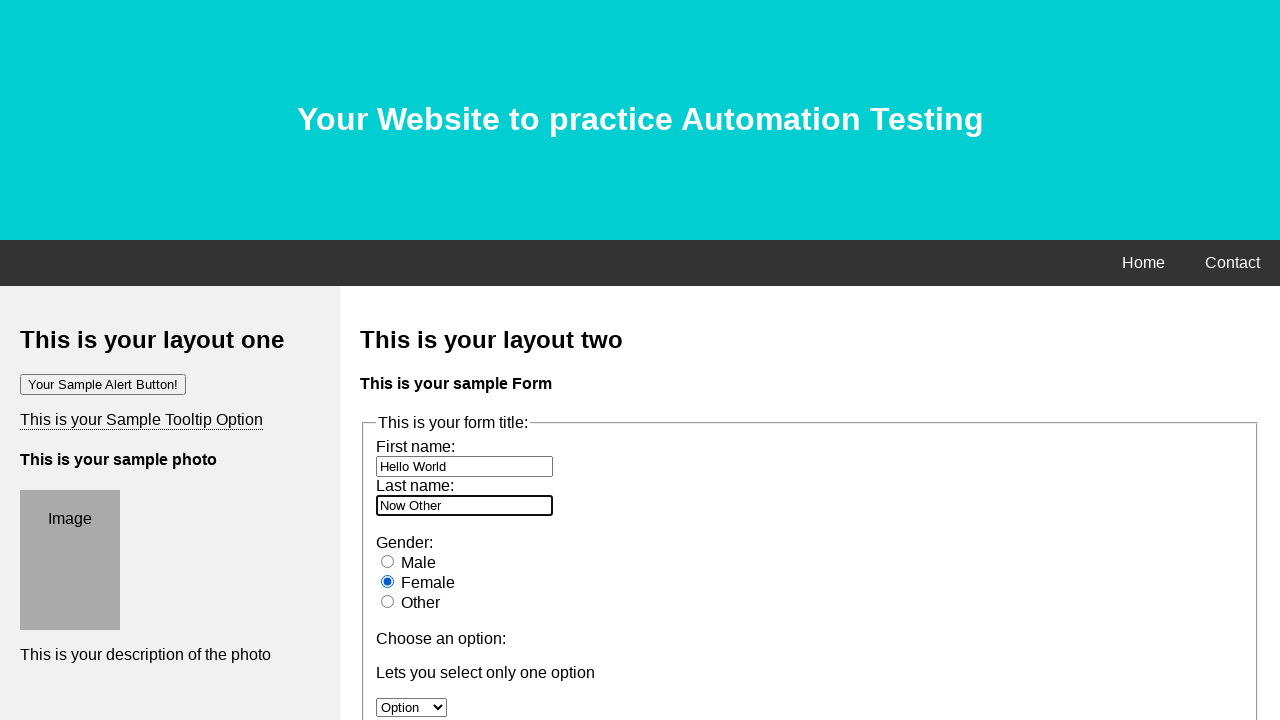

Clicked other radio button via label at (420, 602) on label:has-text('Other')
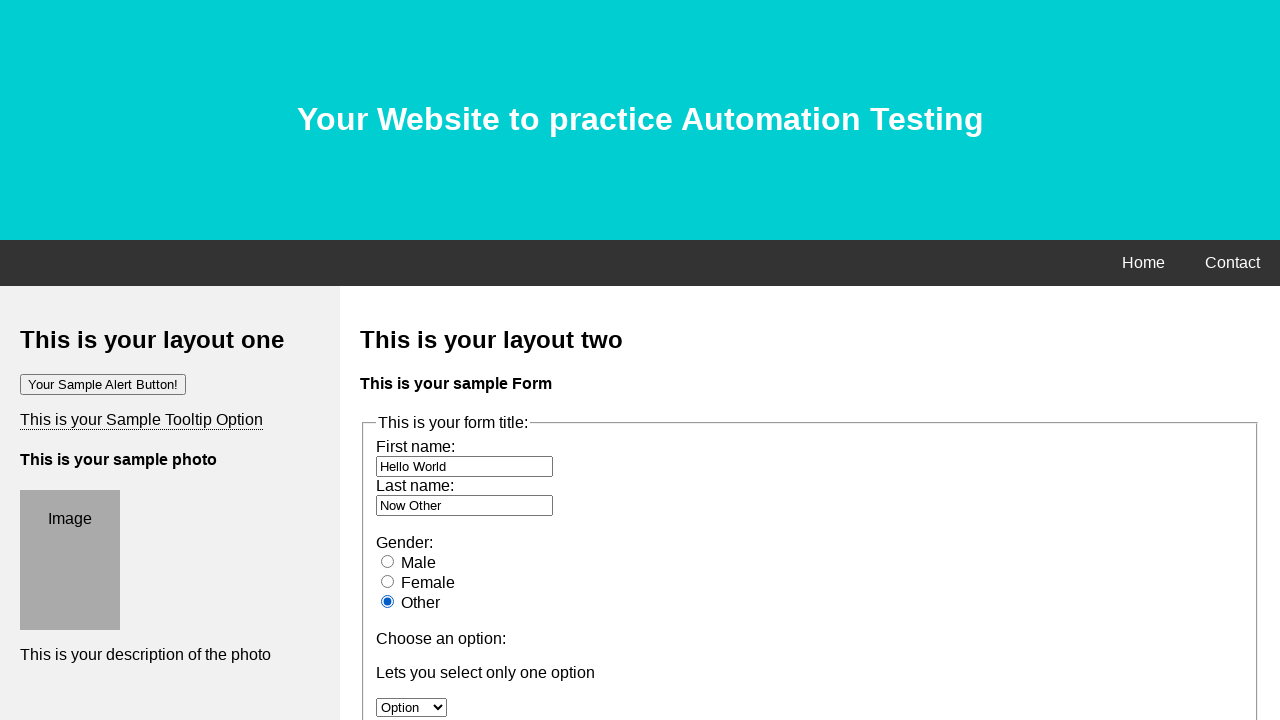

Navigated to second test site at rahulshettyacademy.com/AutomationPractice/
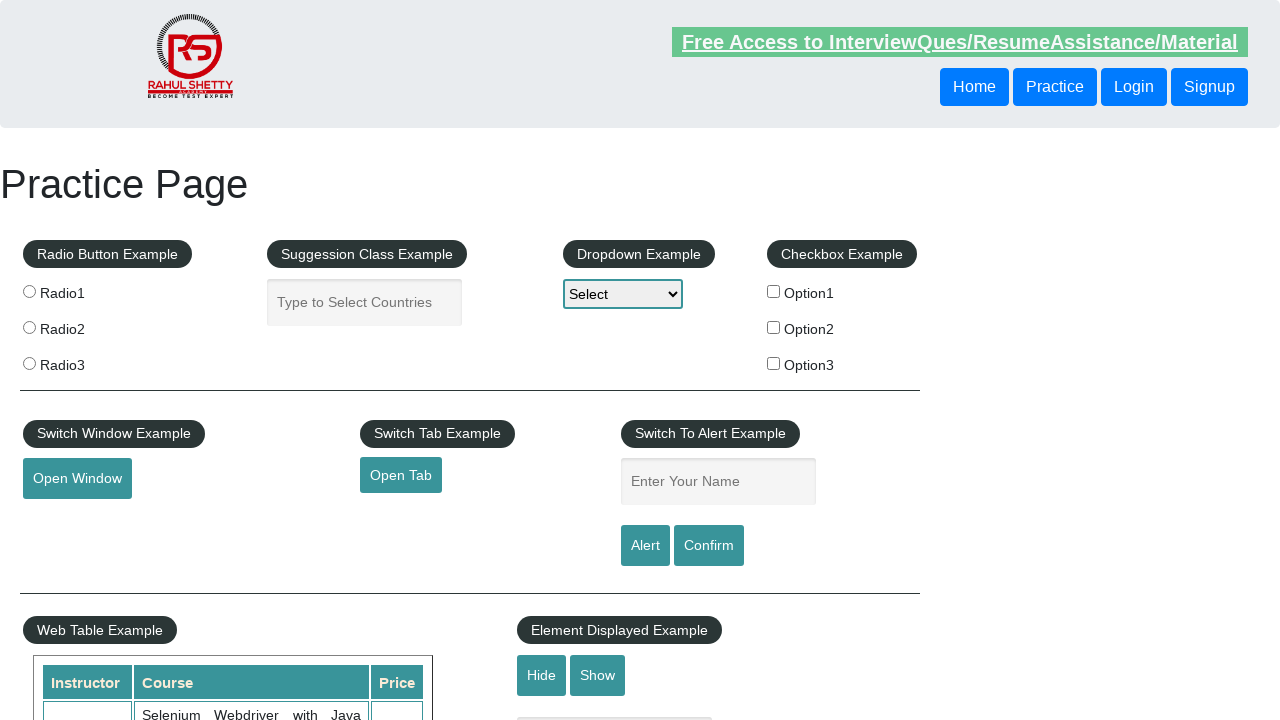

Clicked hide textbox button at (542, 675) on input#hide-textbox
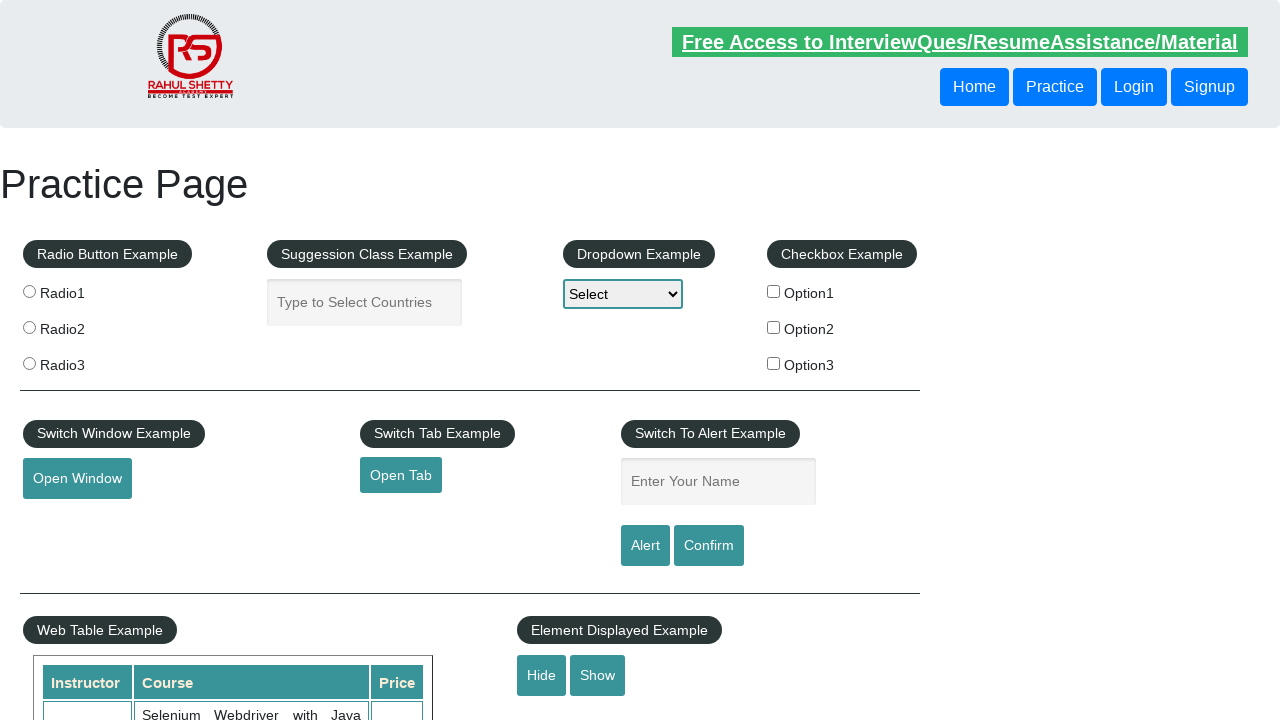

Clicked checkbox option 1 at (774, 291) on input#checkBoxOption1
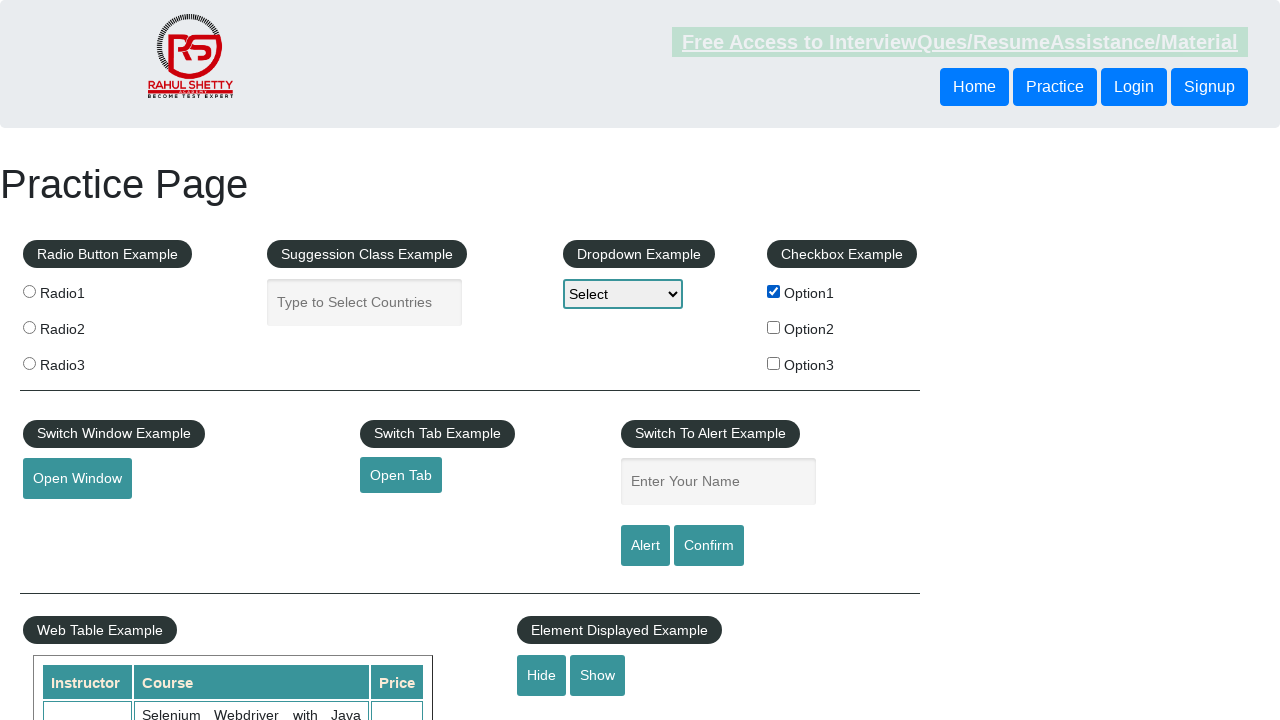

Waited 100ms for interactions to complete
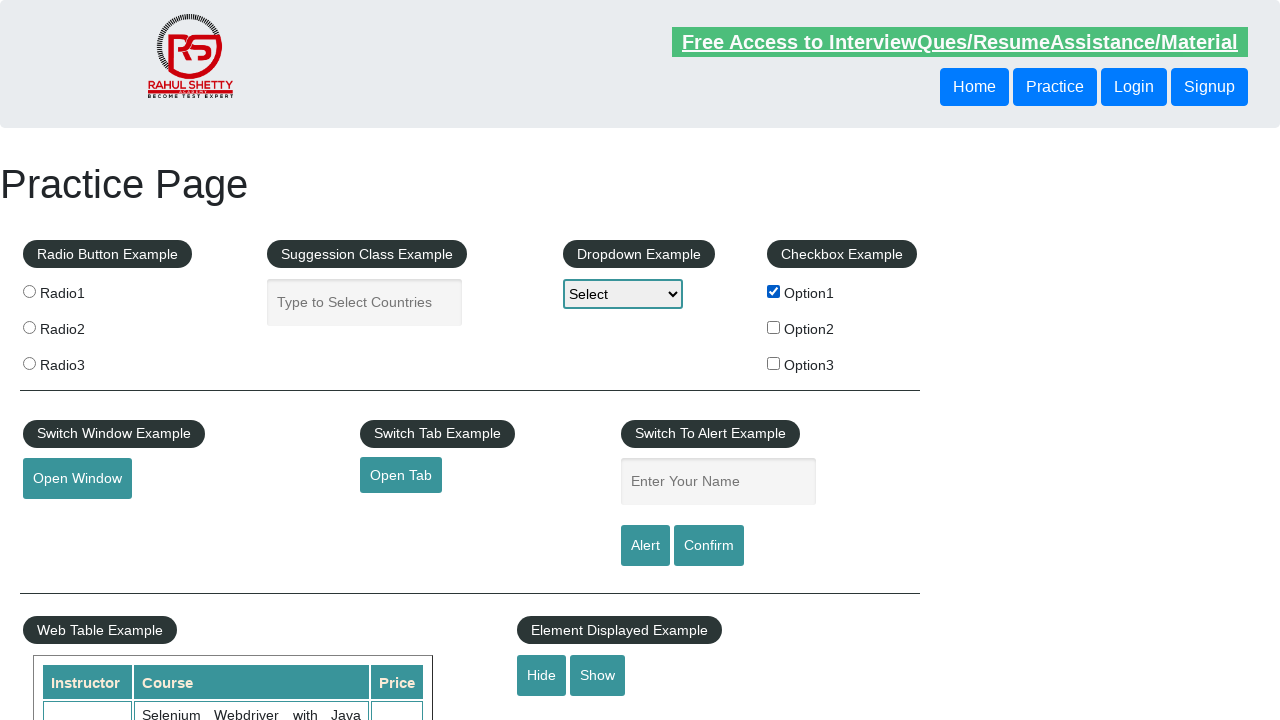

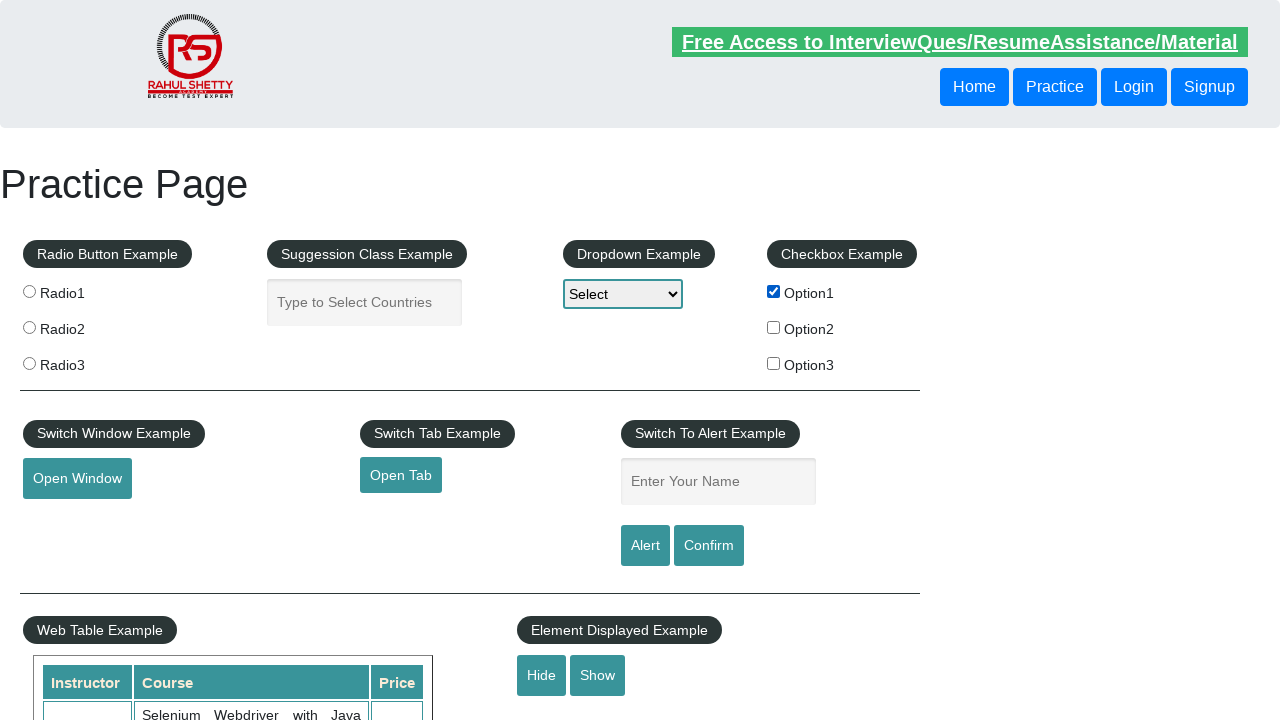